Tests dropdown selection functionality by selecting an option from a dropdown menu using visible text

Starting URL: https://demoqa.com/select-menu

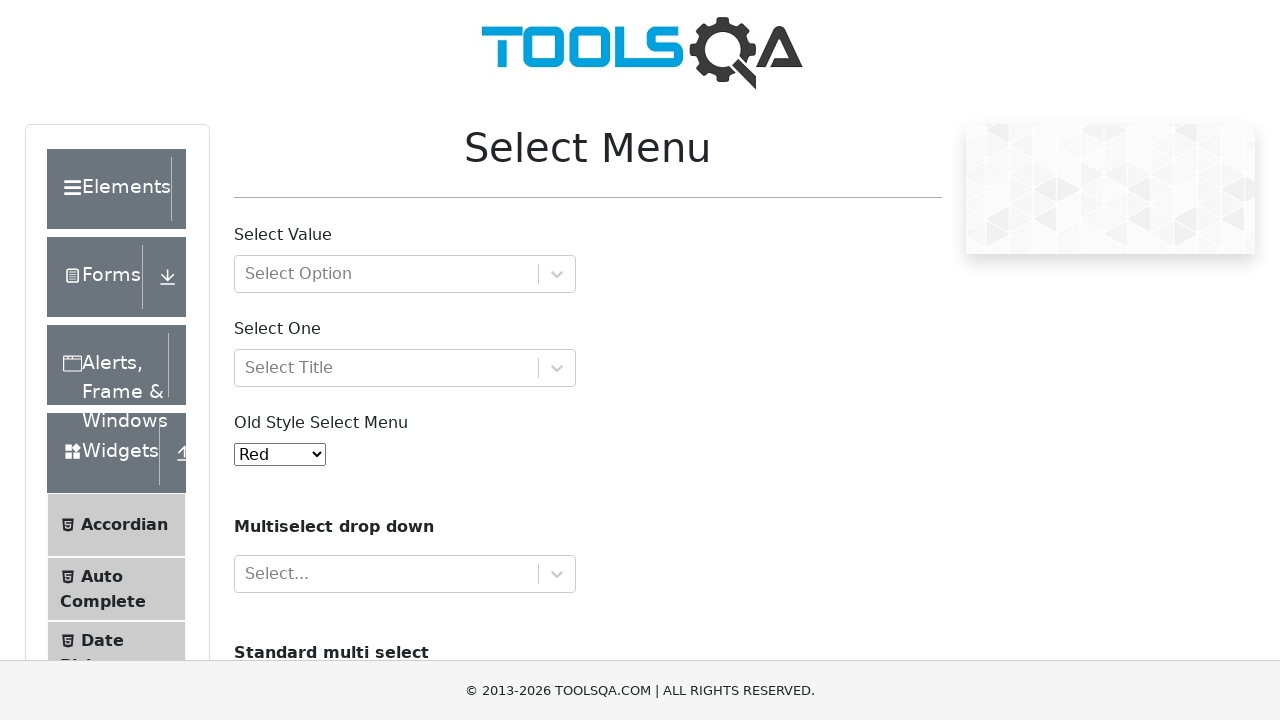

Navigated to dropdown select menu demo page
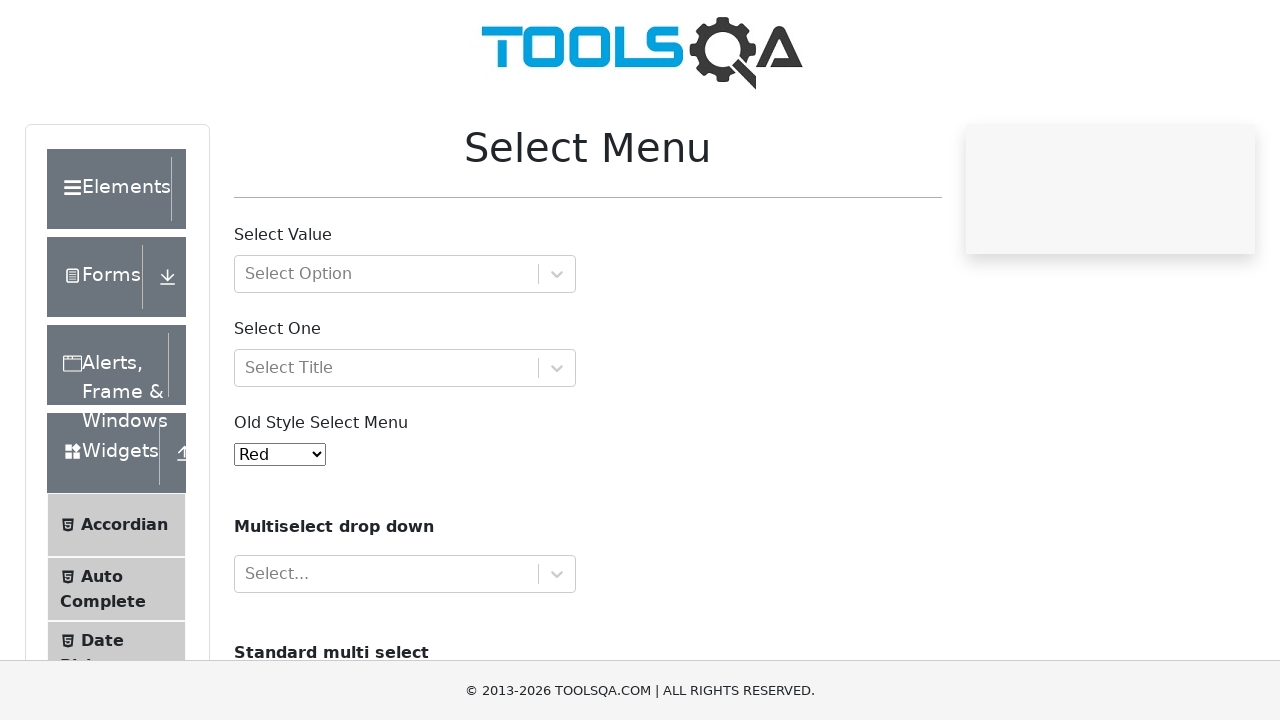

Selected 'Indigo' option from dropdown by visible text on #oldSelectMenu
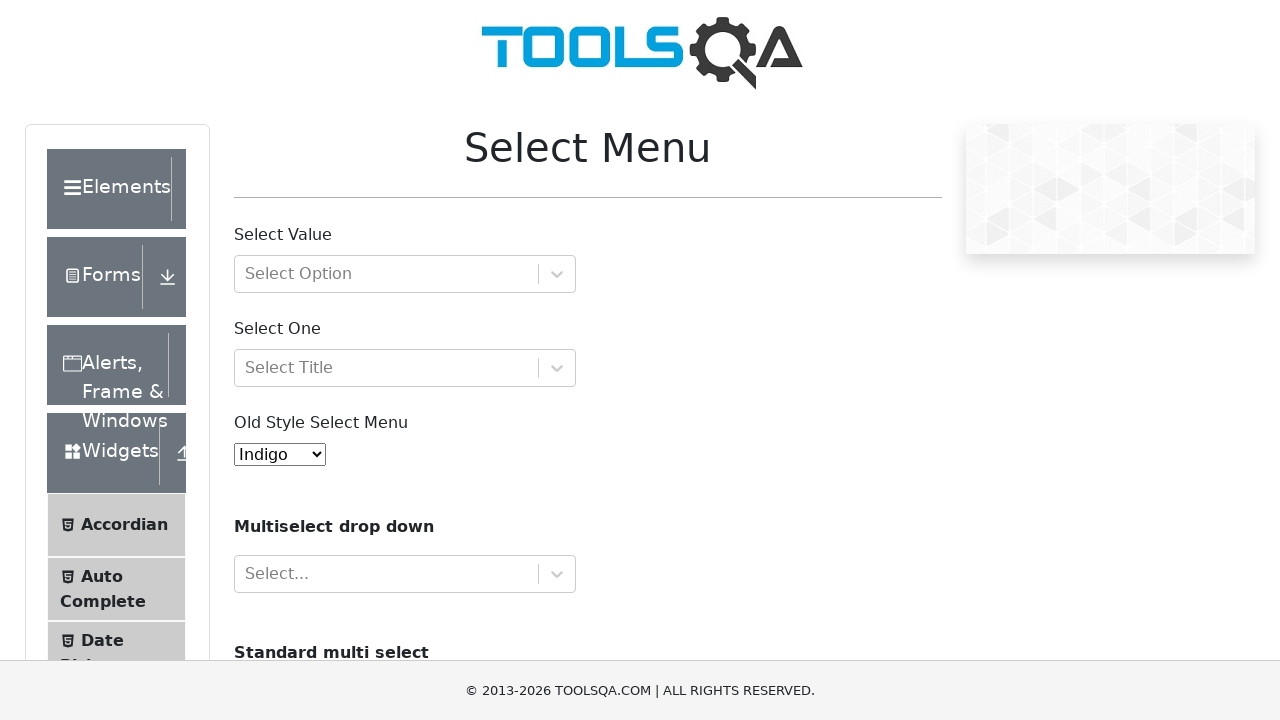

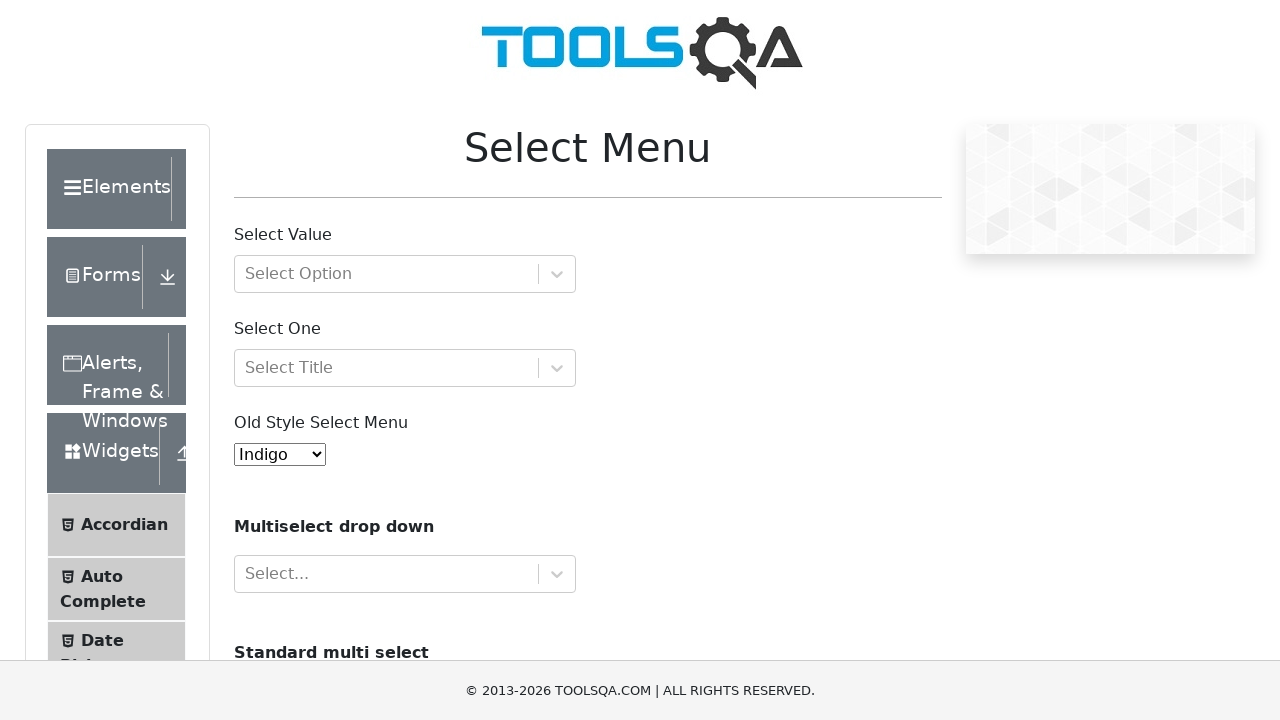